Tests various form controls on a practice page including radio buttons, checkboxes, and opening a new window with navigation

Starting URL: https://www.letskodeit.com/practice

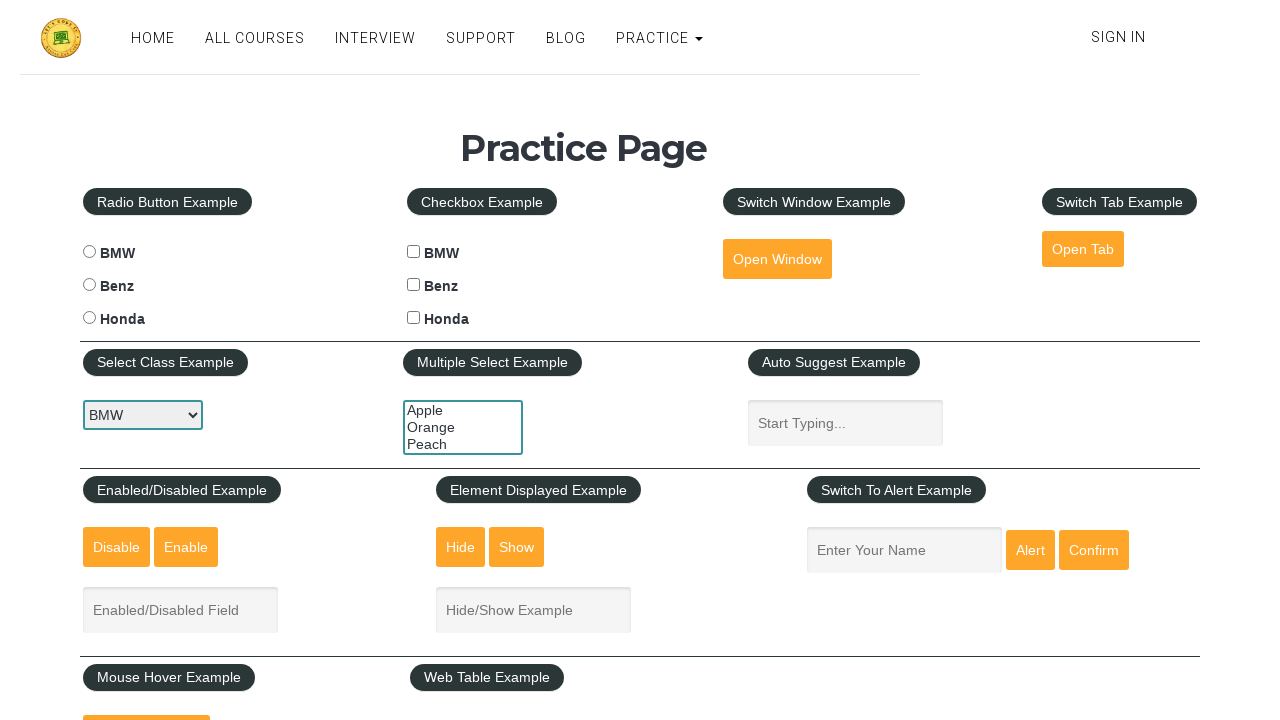

Clicked BMW radio button at (89, 252) on #bmwradio
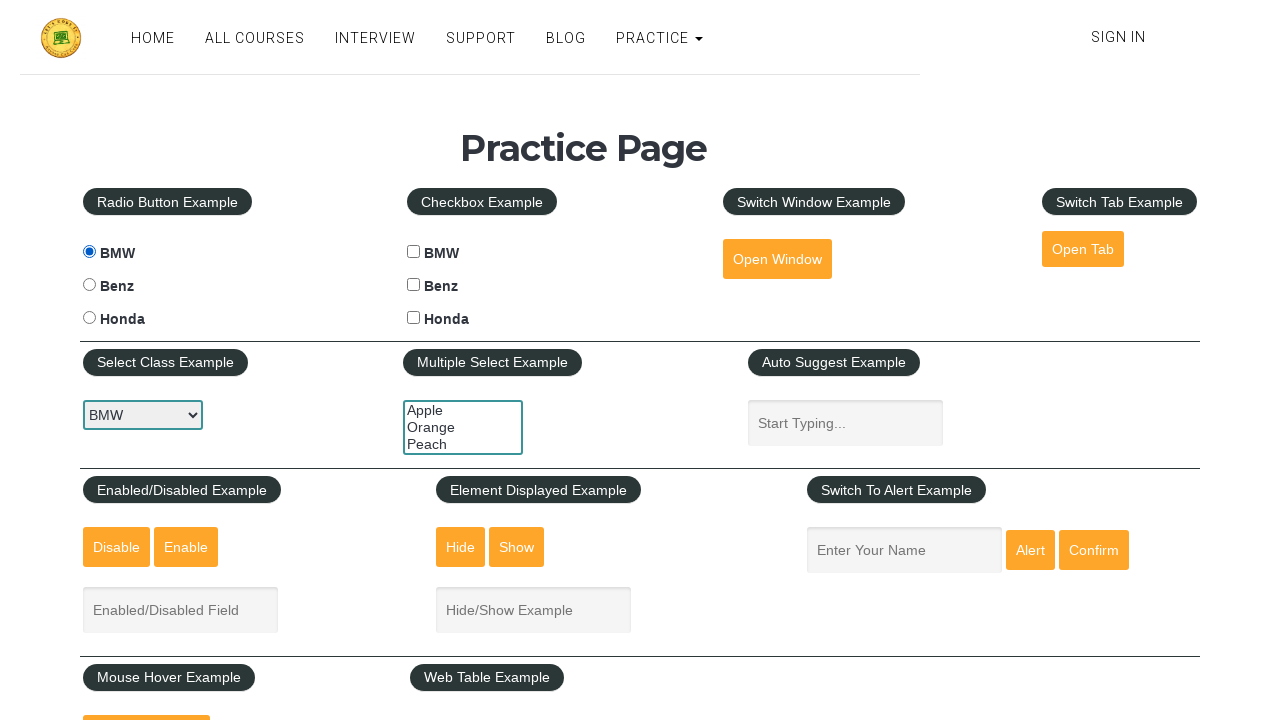

Clicked Benz radio button at (89, 285) on #benzradio
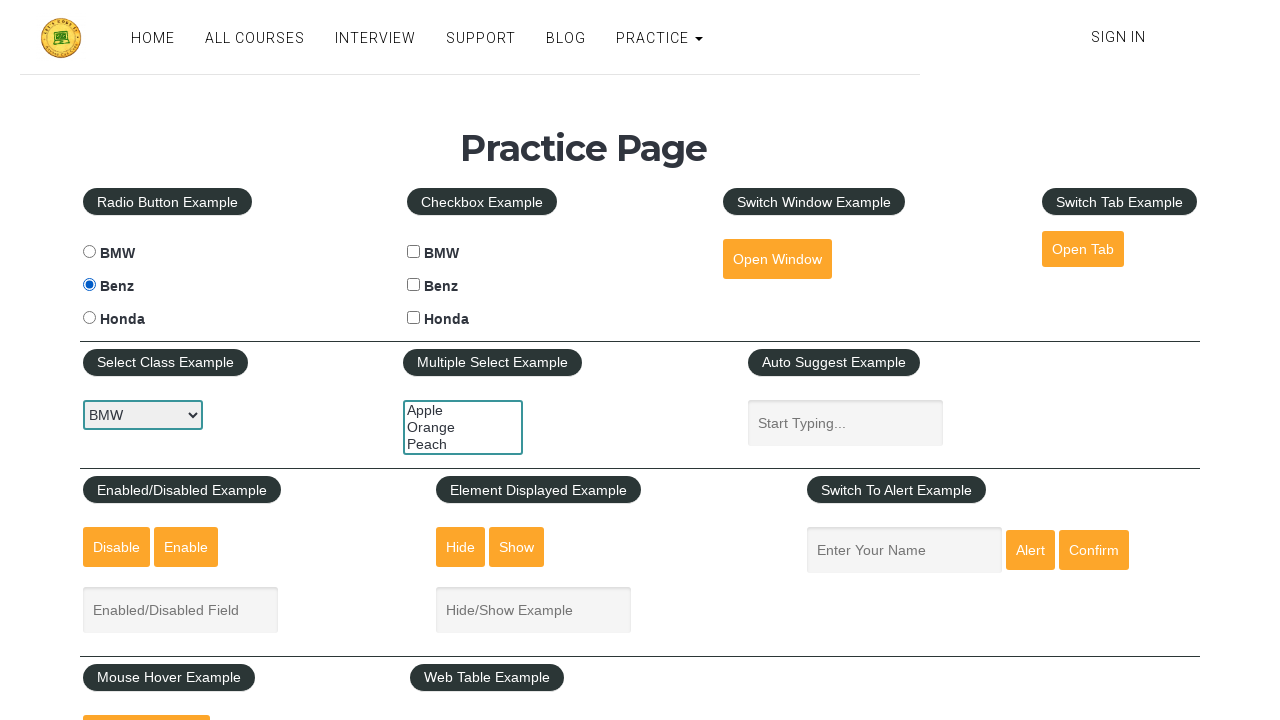

Clicked Honda radio button at (89, 318) on #hondaradio
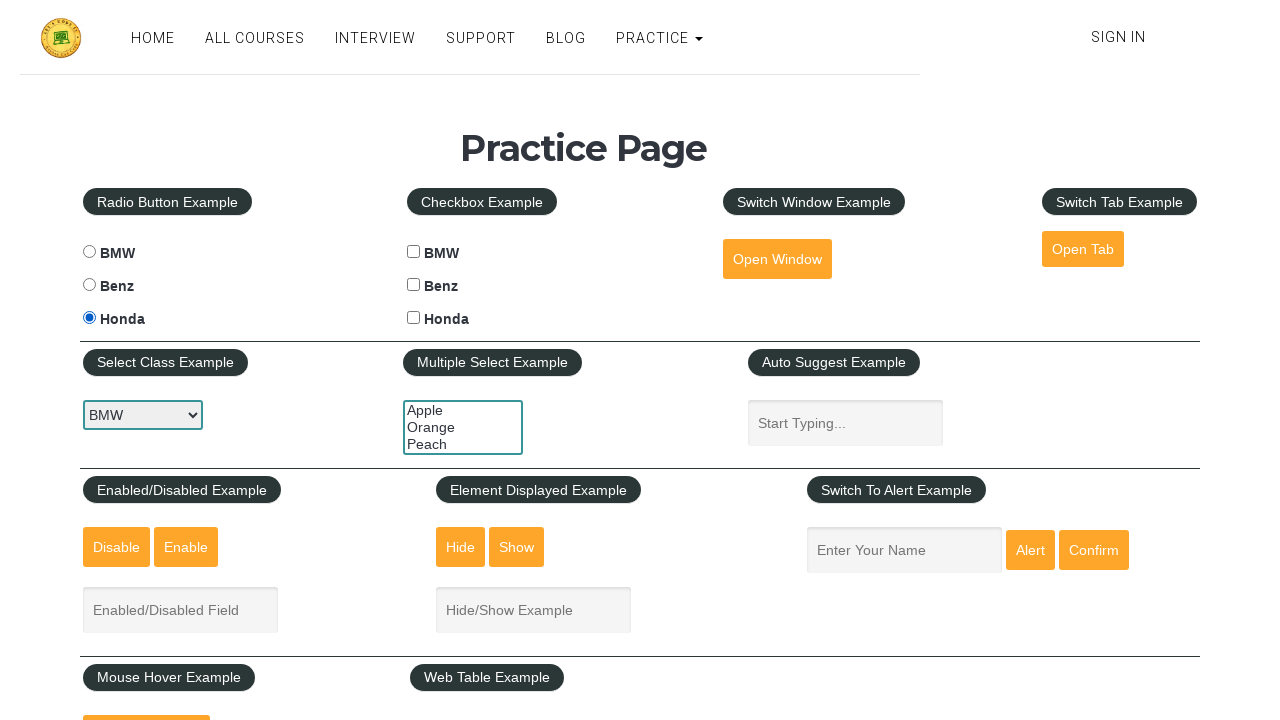

Clicked BMW checkbox at (414, 252) on #bmwcheck
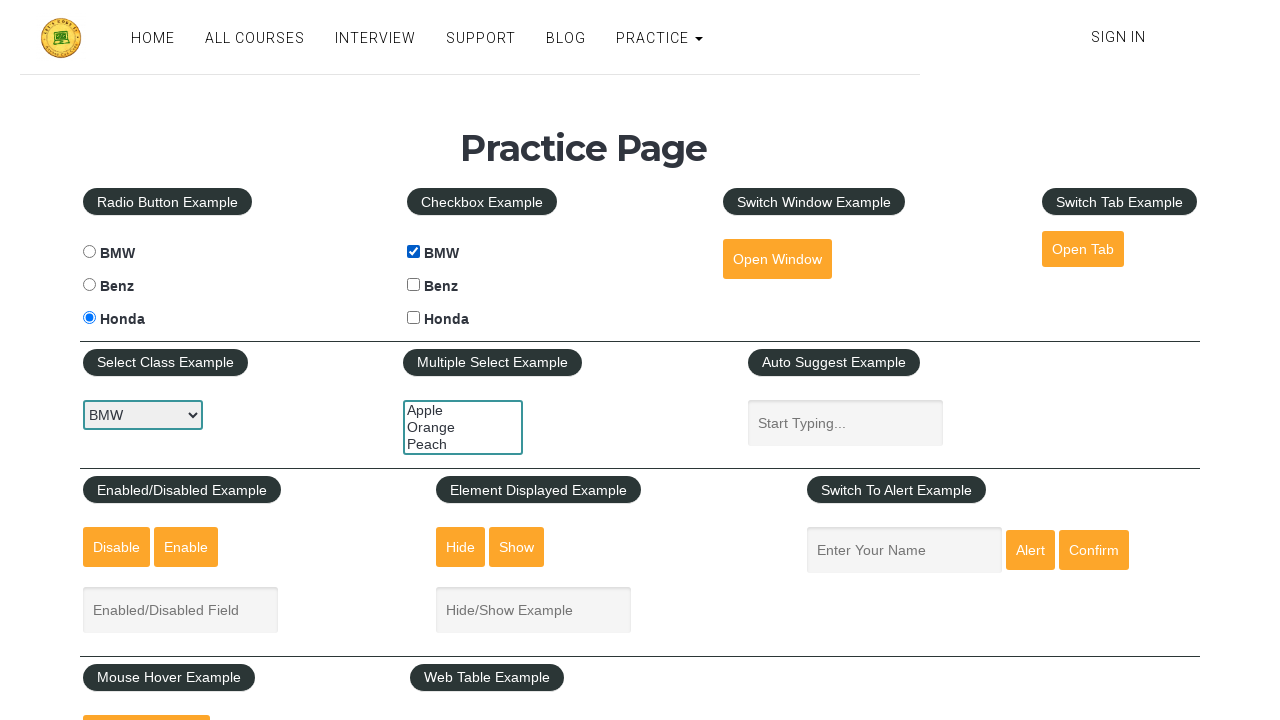

Clicked Benz checkbox at (414, 285) on #benzcheck
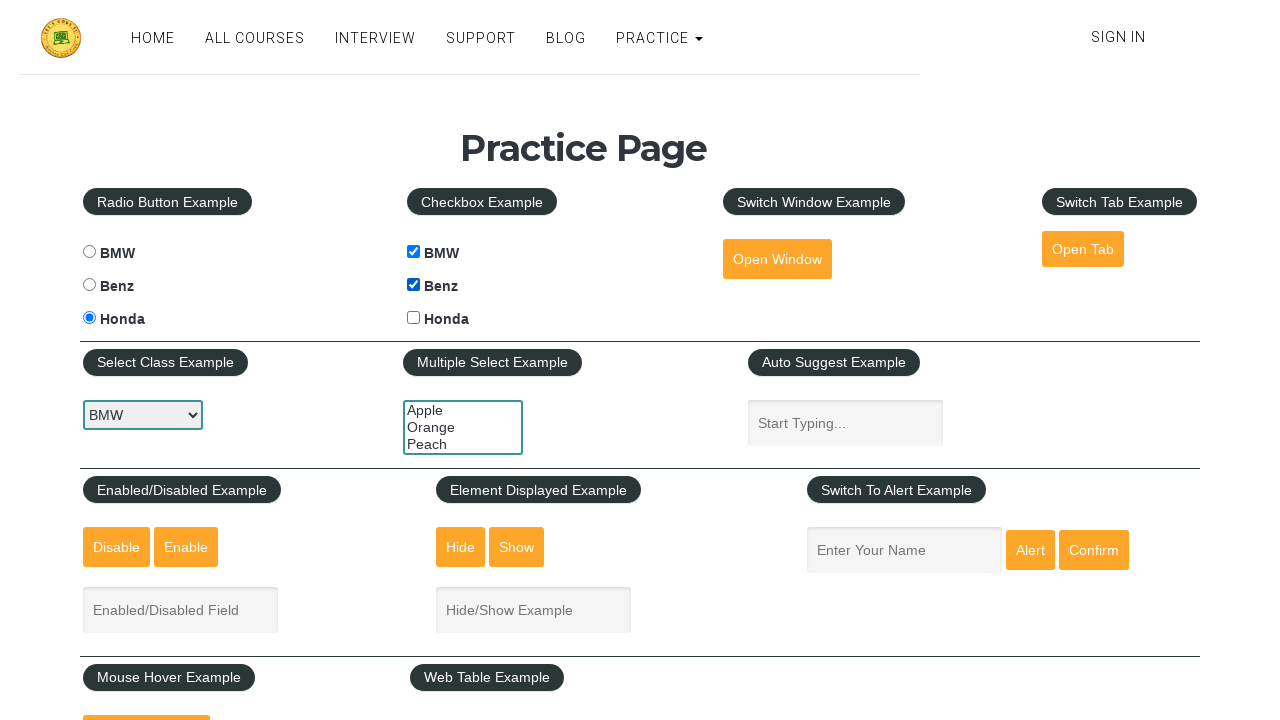

Clicked Honda checkbox at (414, 318) on #hondacheck
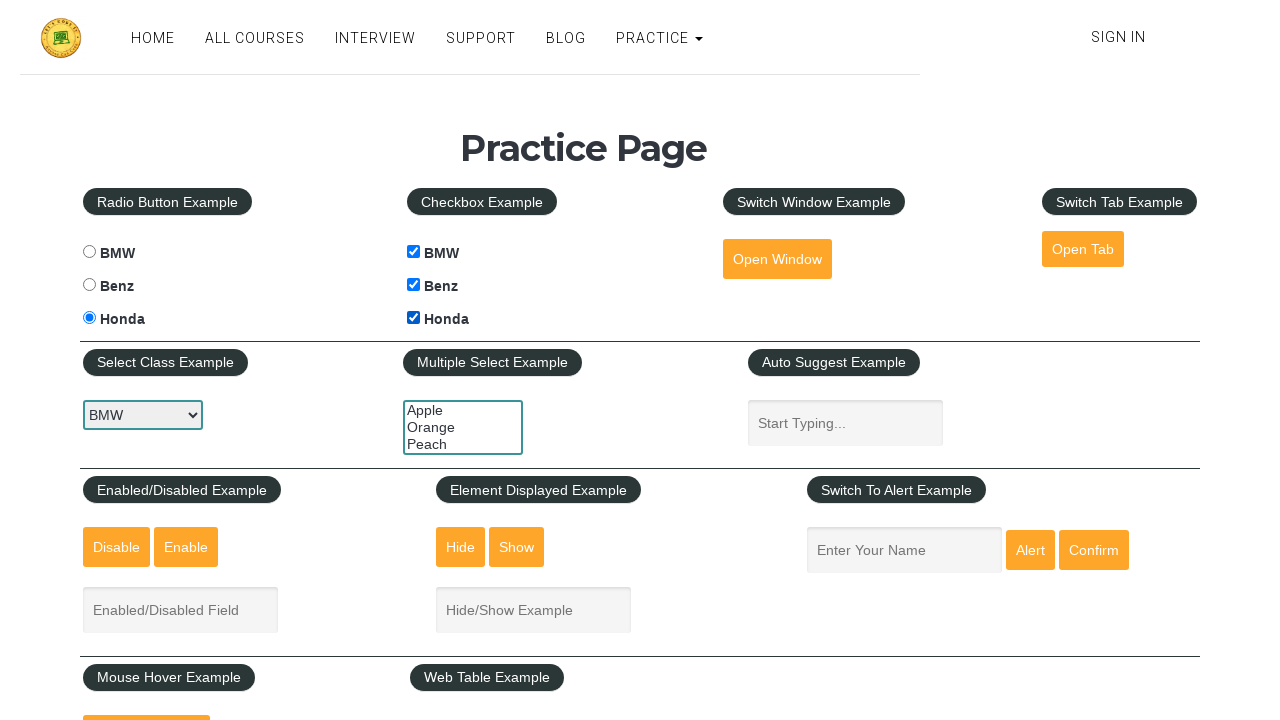

Clicked open window button to open new tab at (777, 259) on #openwindow
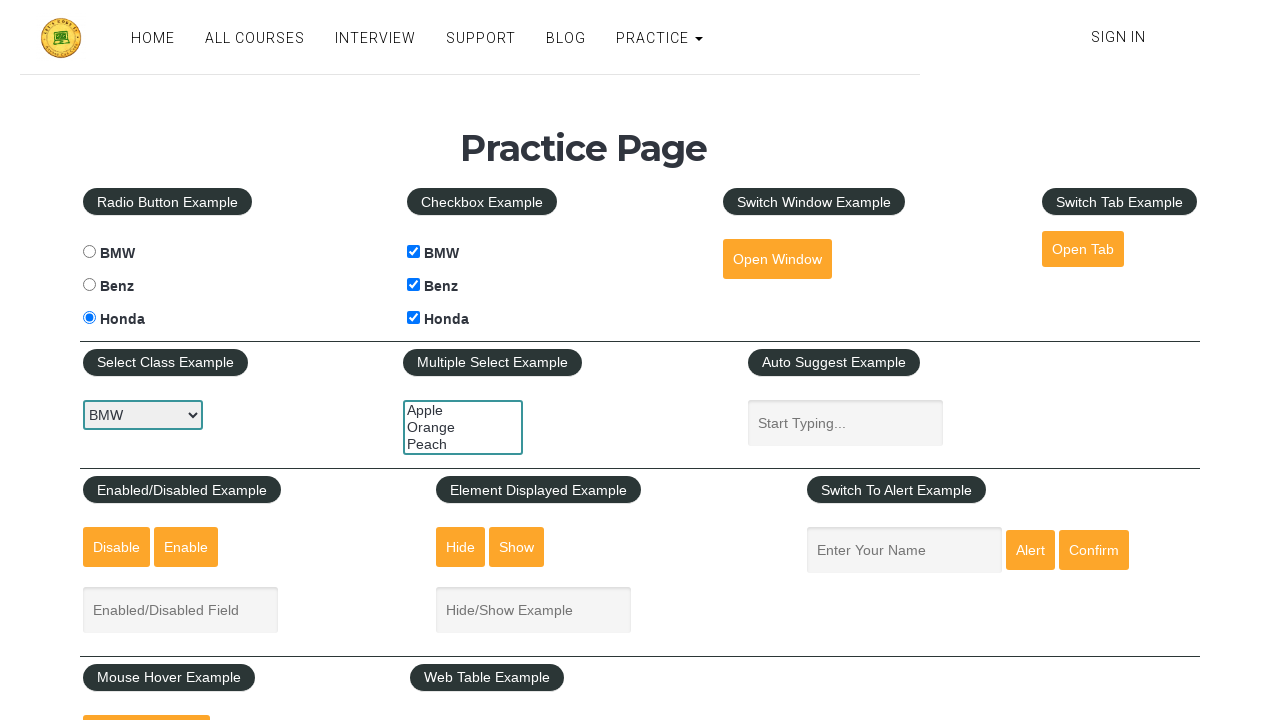

New page loaded and ready
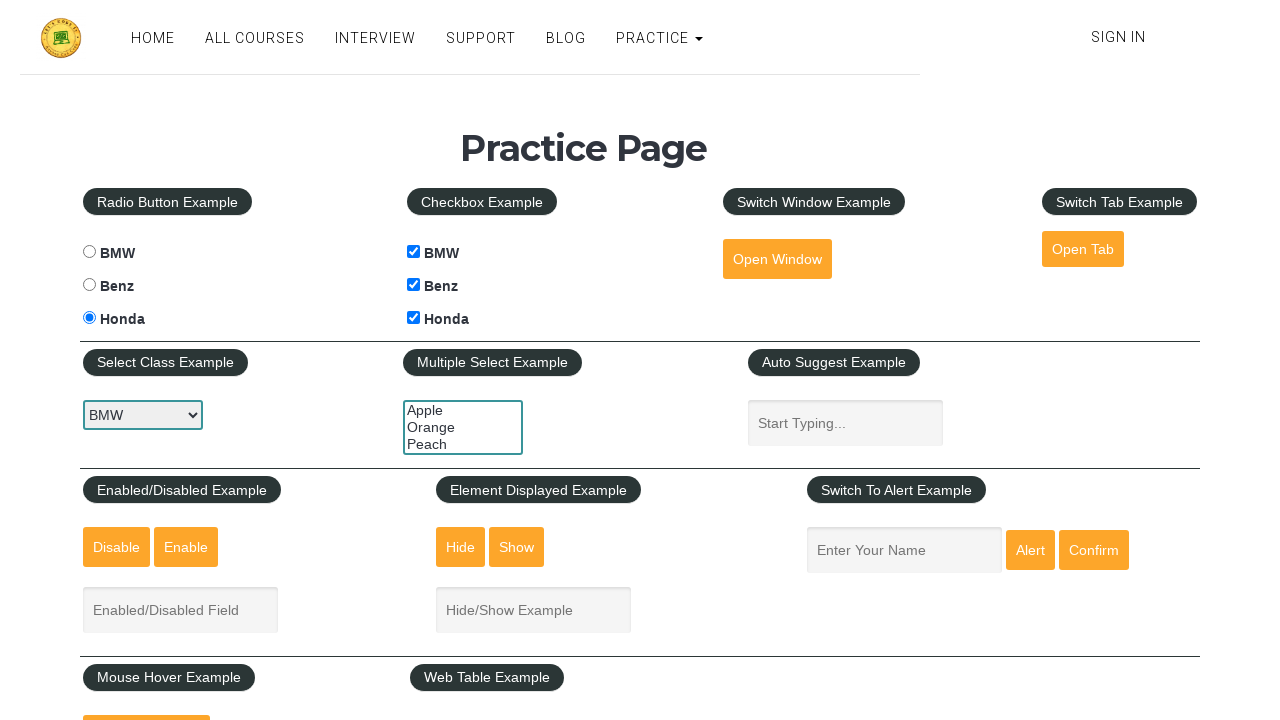

Clicked home link on new page at (147, 36) on a[href='/home']
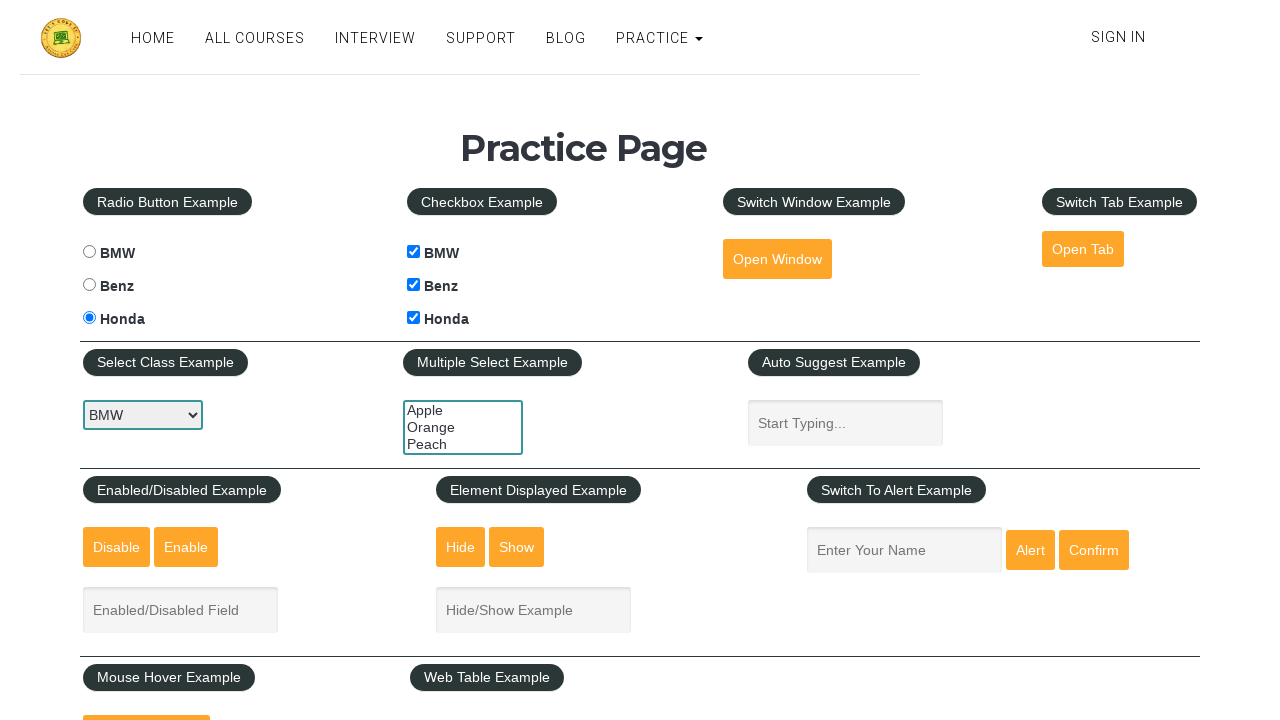

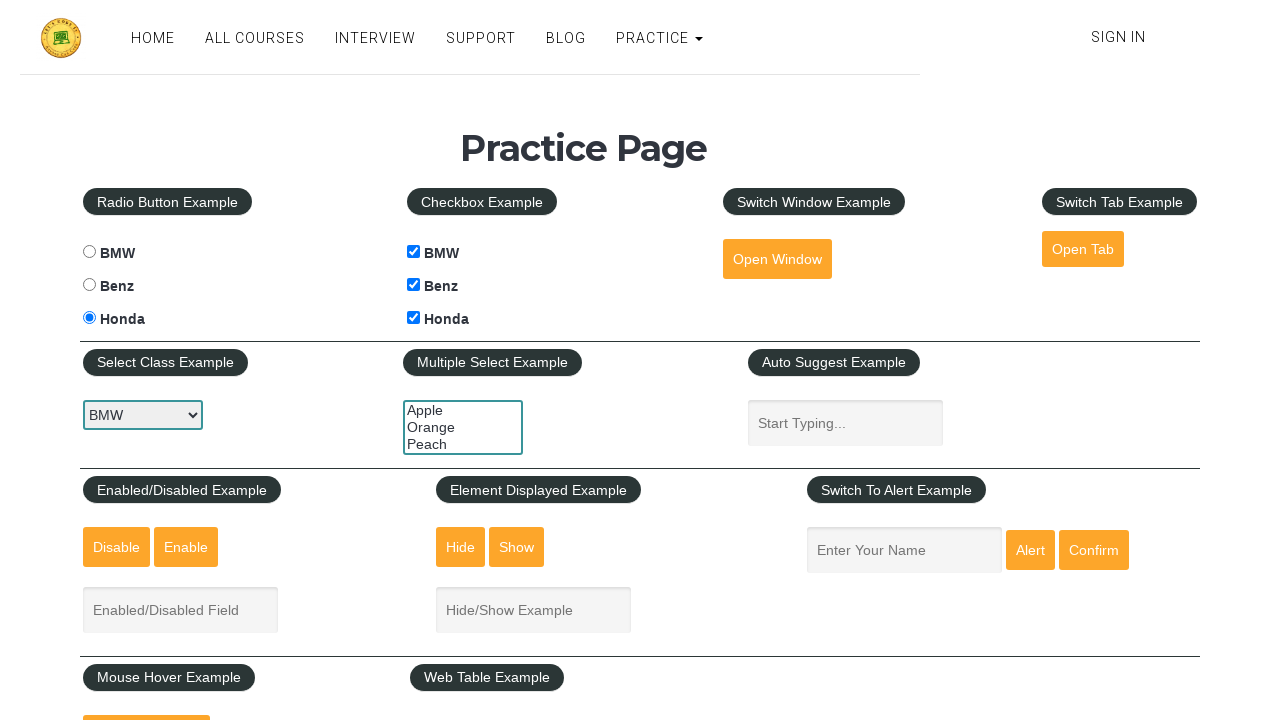